Tests adding todo items by filling the input field and pressing Enter, then verifying the items appear in the list

Starting URL: https://demo.playwright.dev/todomvc

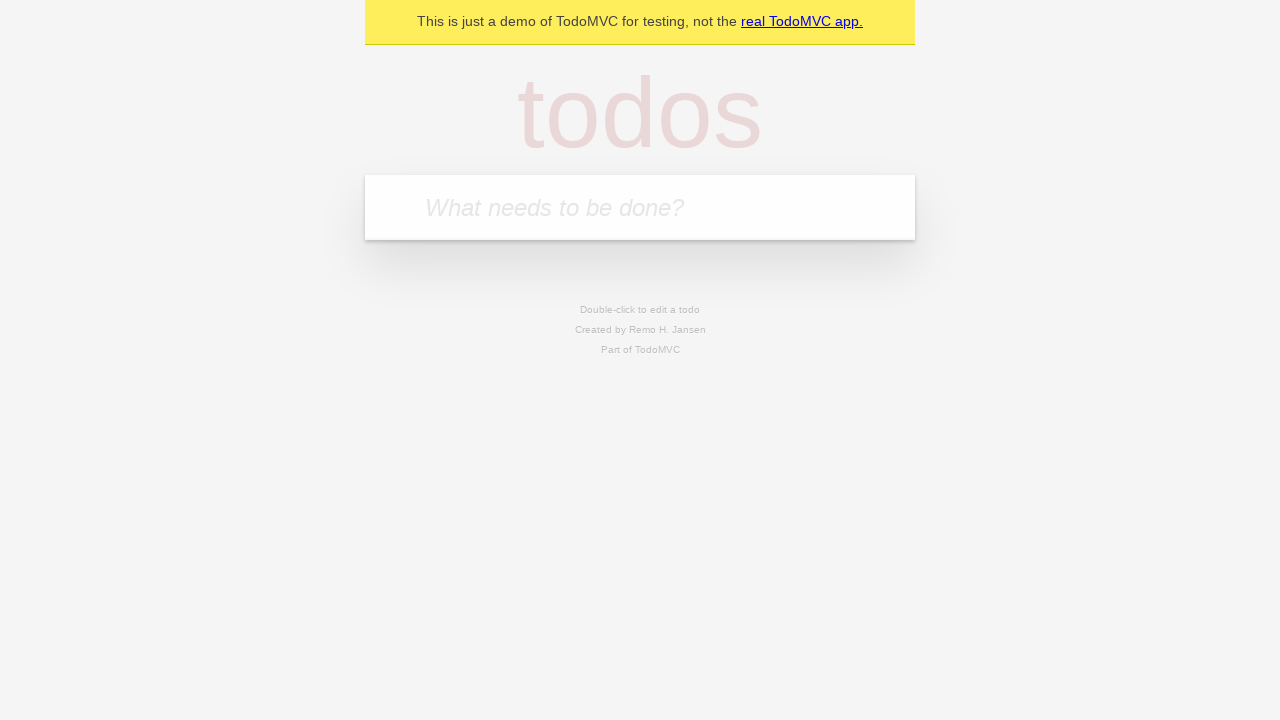

Filled todo input field with 'buy some cheese' on internal:attr=[placeholder="What needs to be done?"i]
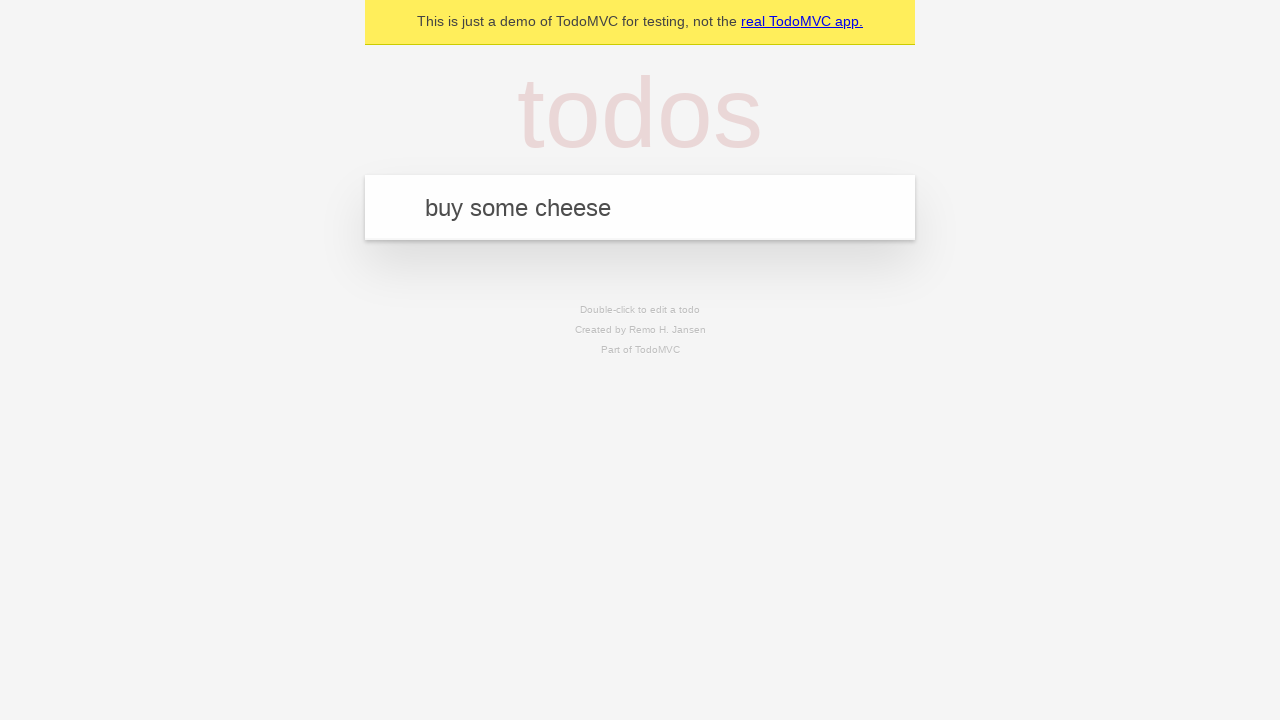

Pressed Enter to create first todo item on internal:attr=[placeholder="What needs to be done?"i]
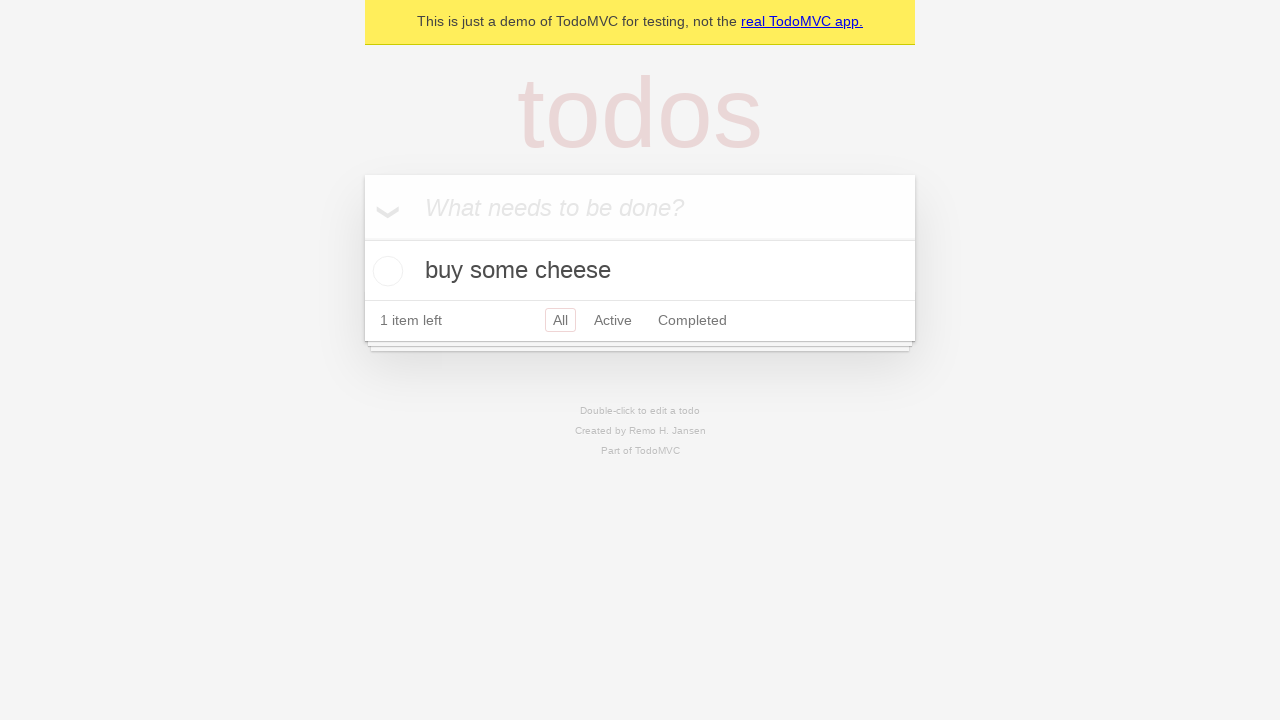

First todo item appeared in the list
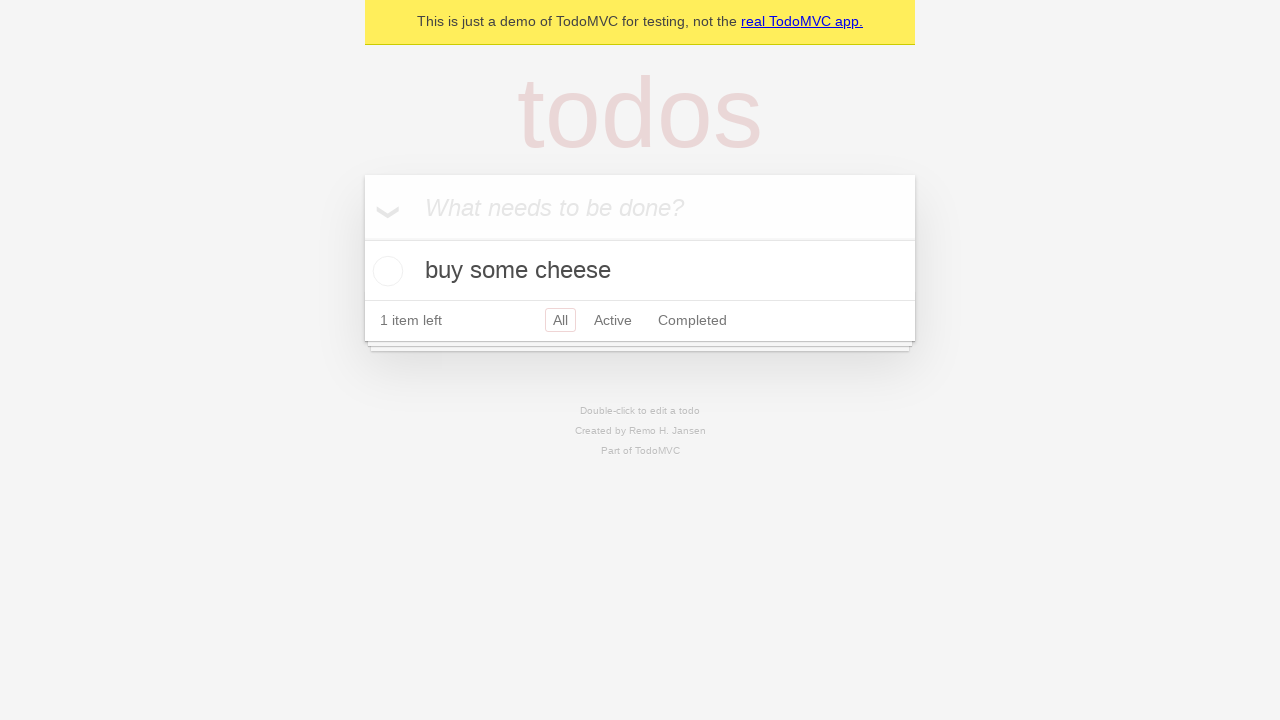

Filled todo input field with 'feed the cat' on internal:attr=[placeholder="What needs to be done?"i]
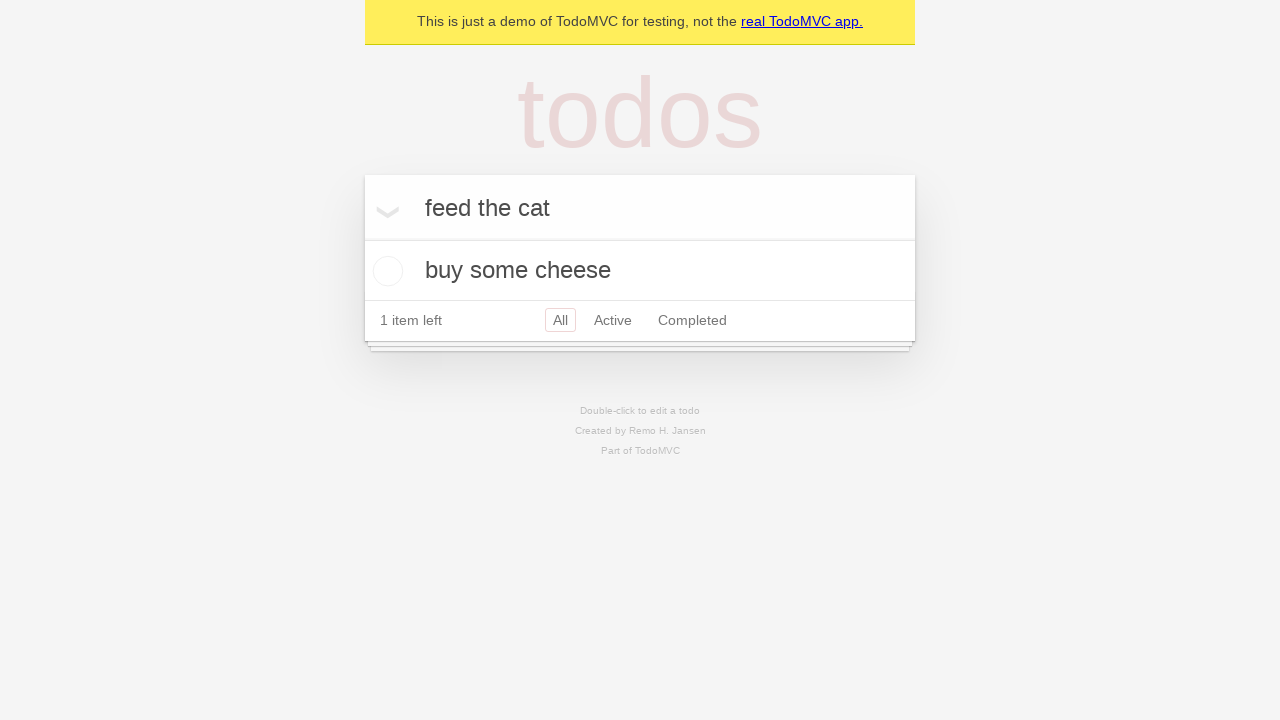

Pressed Enter to create second todo item on internal:attr=[placeholder="What needs to be done?"i]
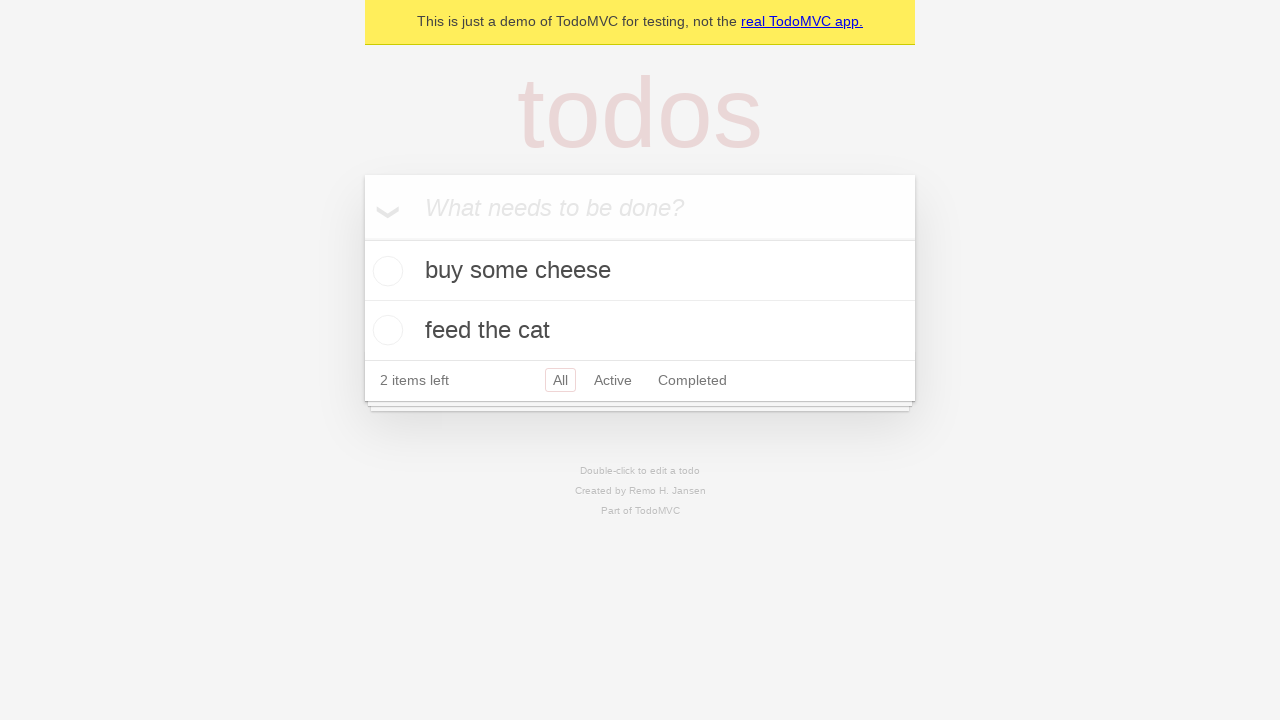

Second todo item appeared in the list, both items now visible
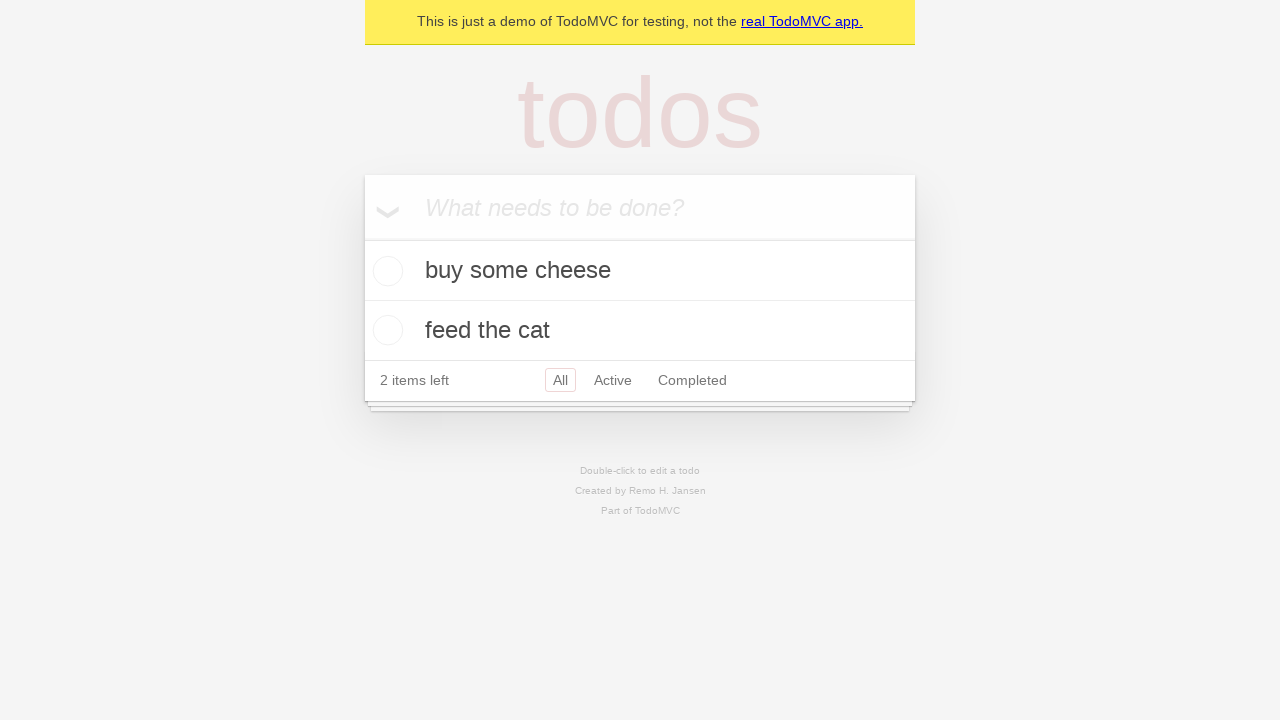

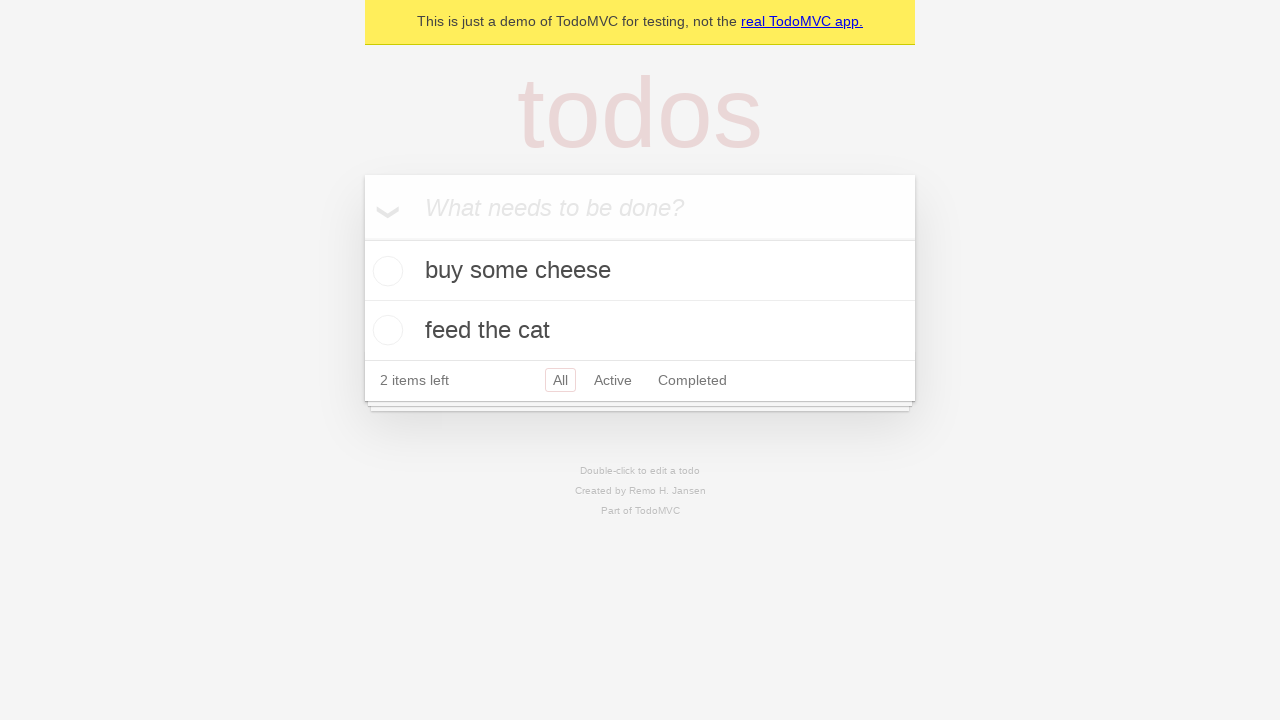